Tests JavaScript alert functionality by clicking the alert button, verifying the alert text, accepting it, and checking the result message

Starting URL: https://the-internet.herokuapp.com/javascript_alerts

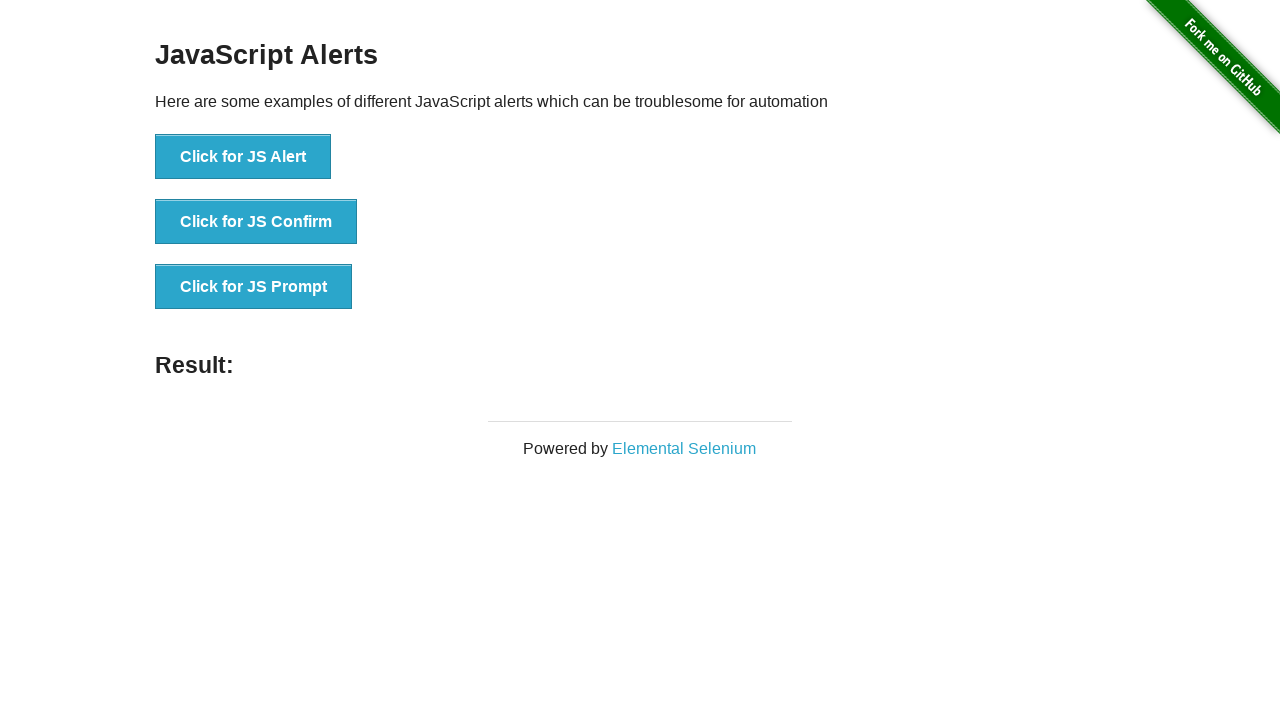

Waited for JS Alert button to be visible
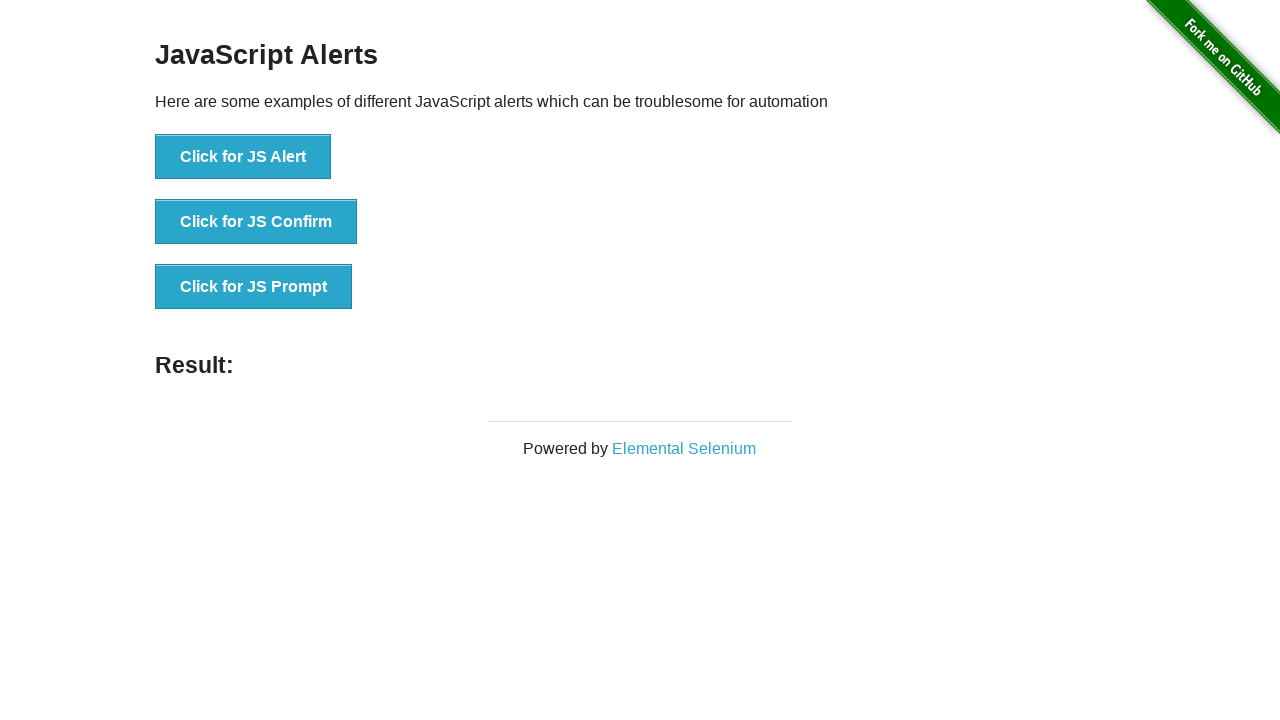

Clicked the JS Alert button at (243, 157) on button[onclick='jsAlert()']
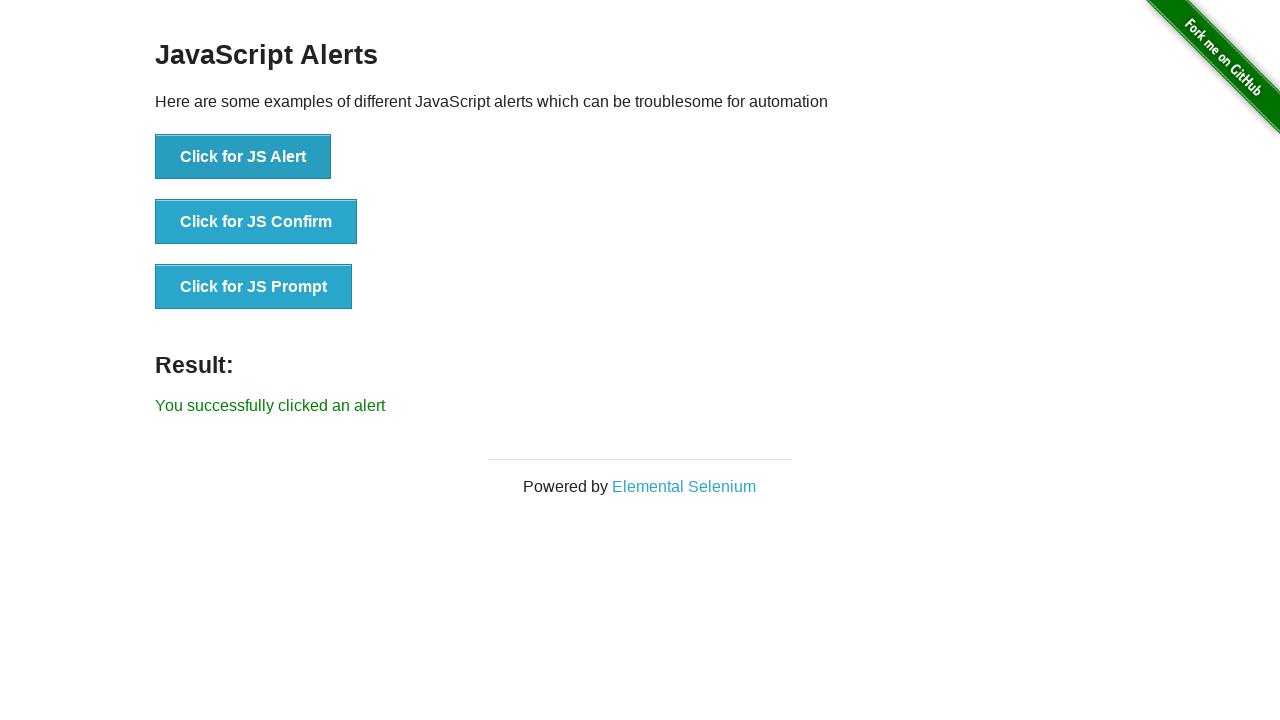

Set up dialog handler to accept alerts
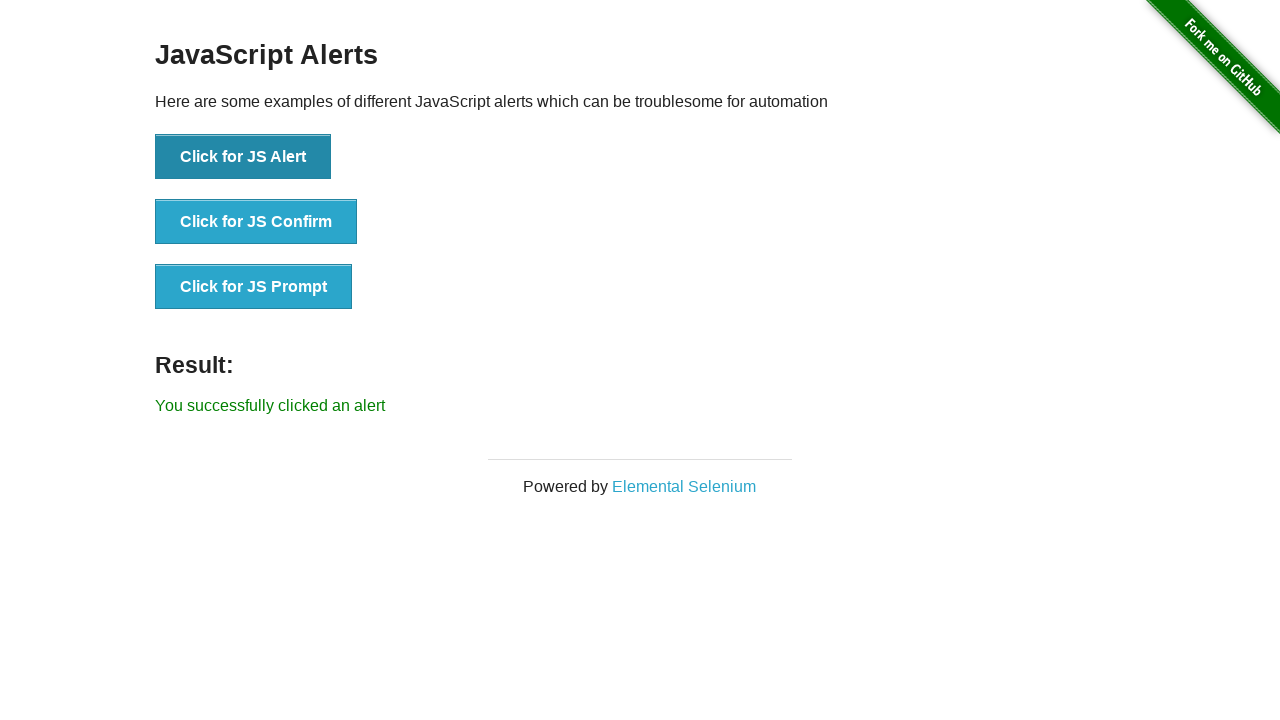

Alert was accepted and result message appeared
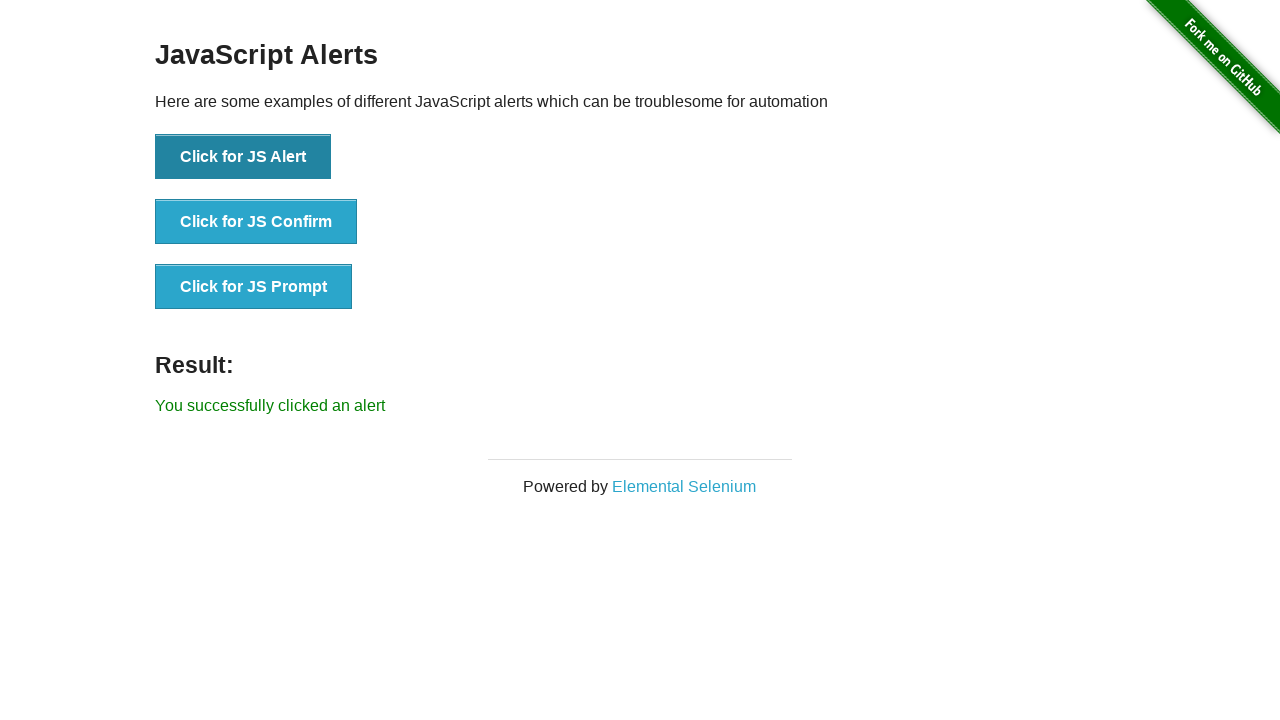

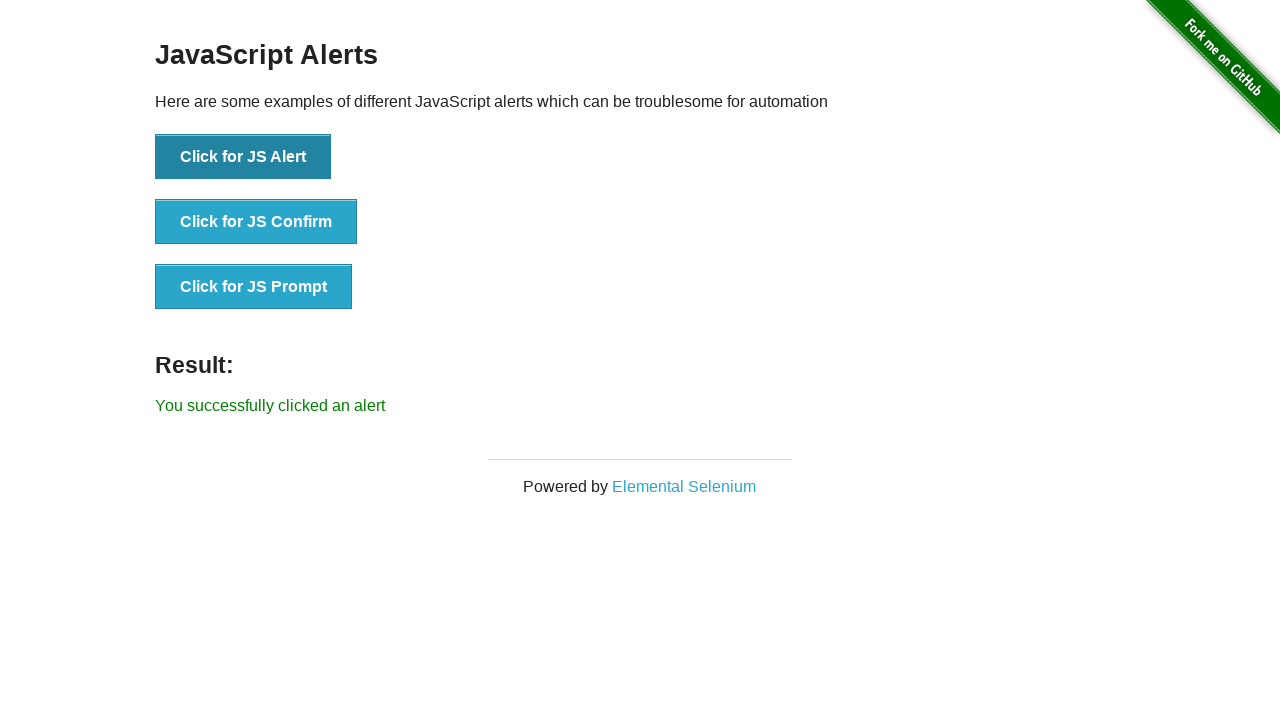